Tests number input field by pressing arrow down key and verifying the value decrements to -1.

Starting URL: http://the-internet.herokuapp.com/inputs

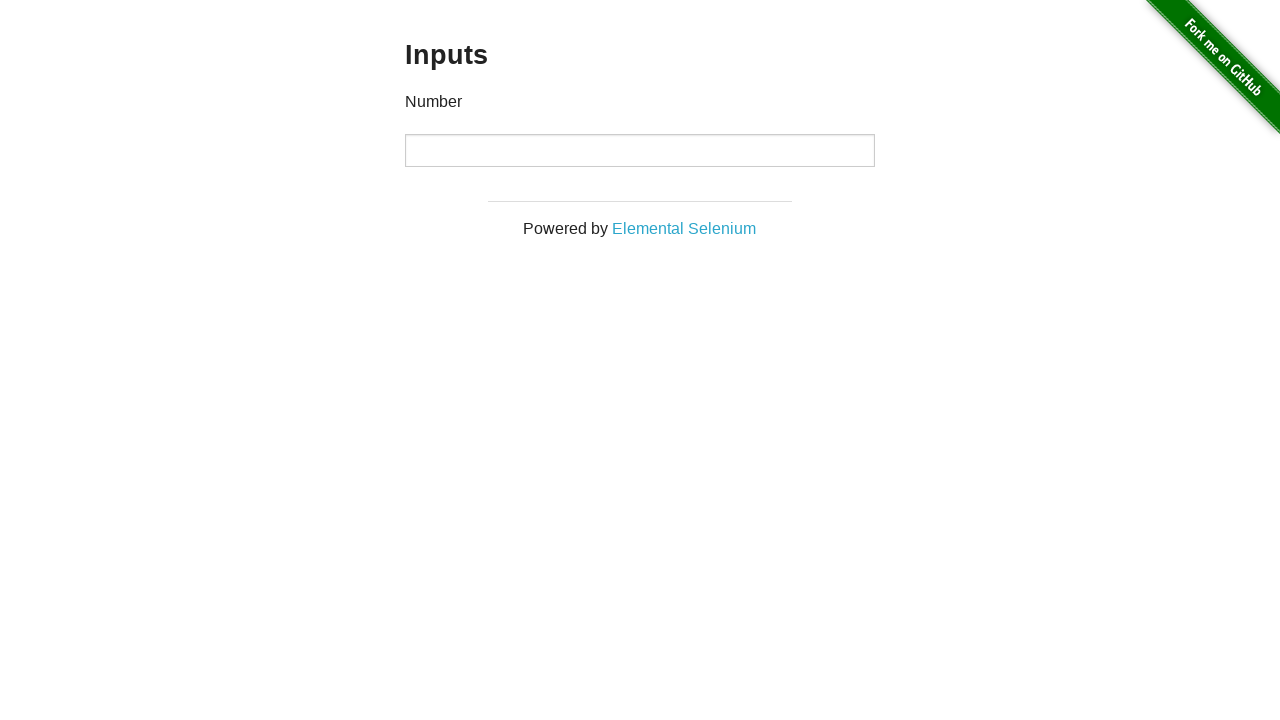

Located number input field
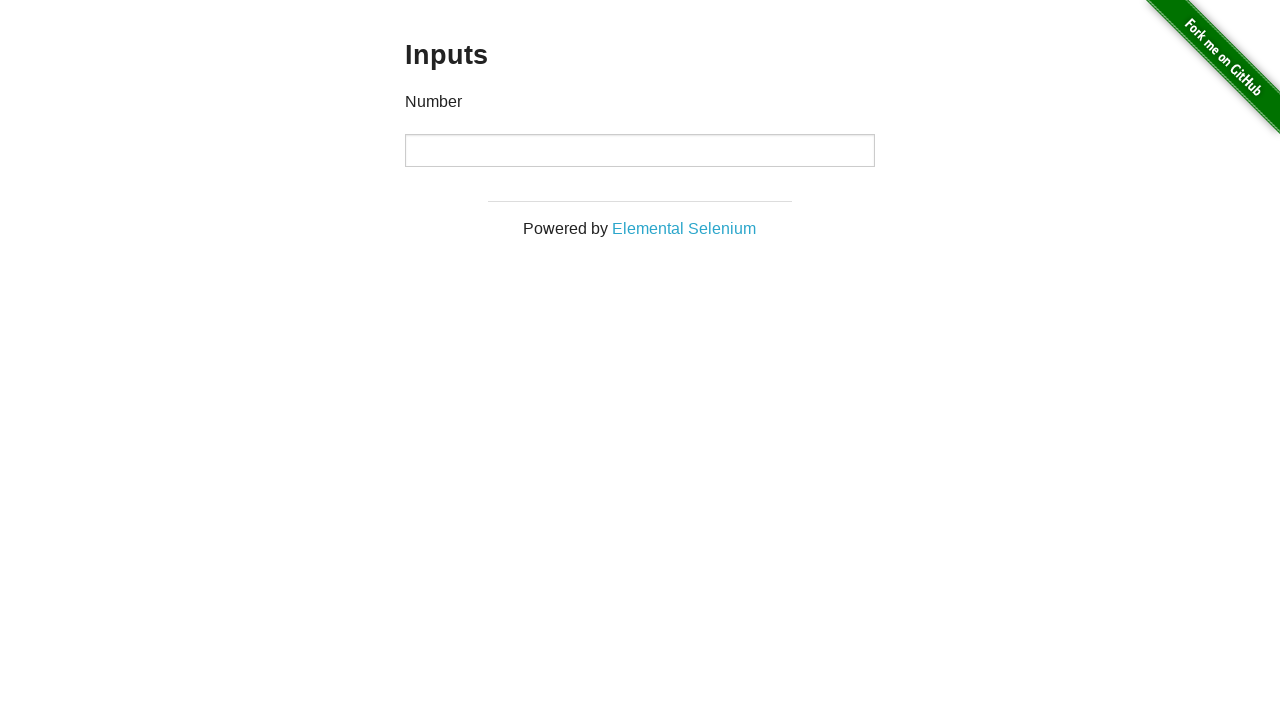

Clicked on number input field at (640, 150) on input[type='number']
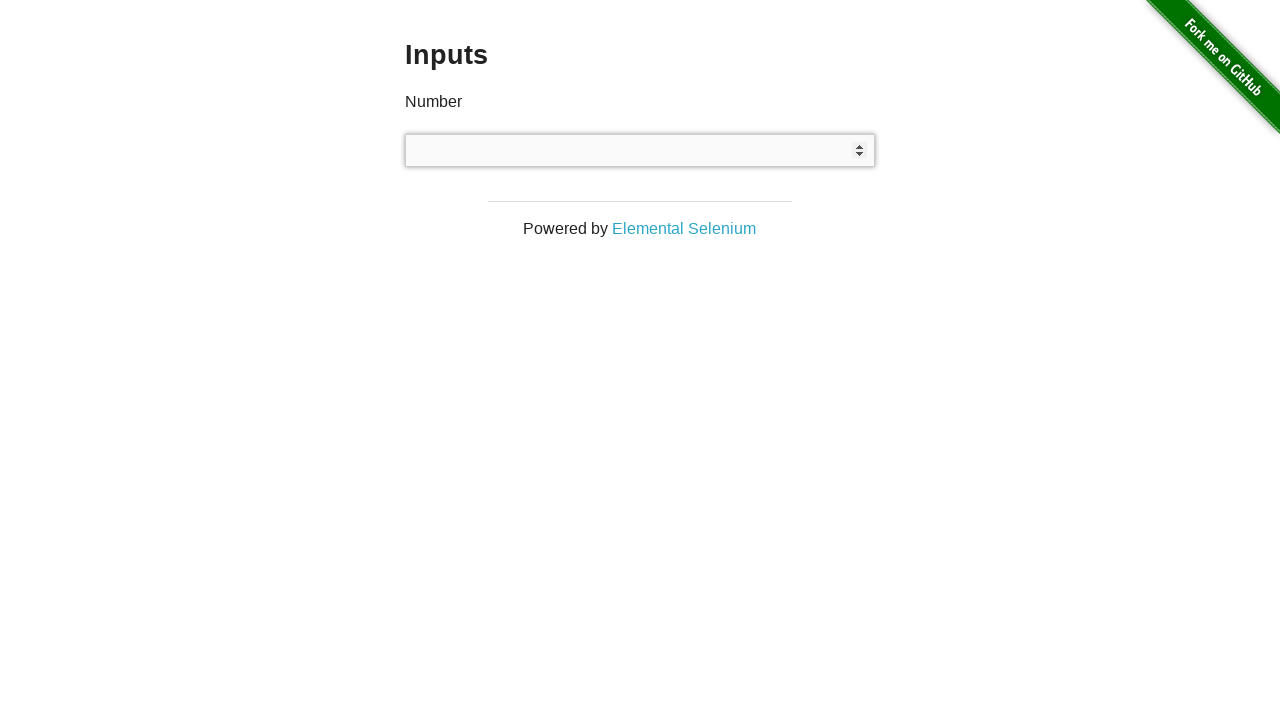

Pressed arrow down key to decrement value on input[type='number']
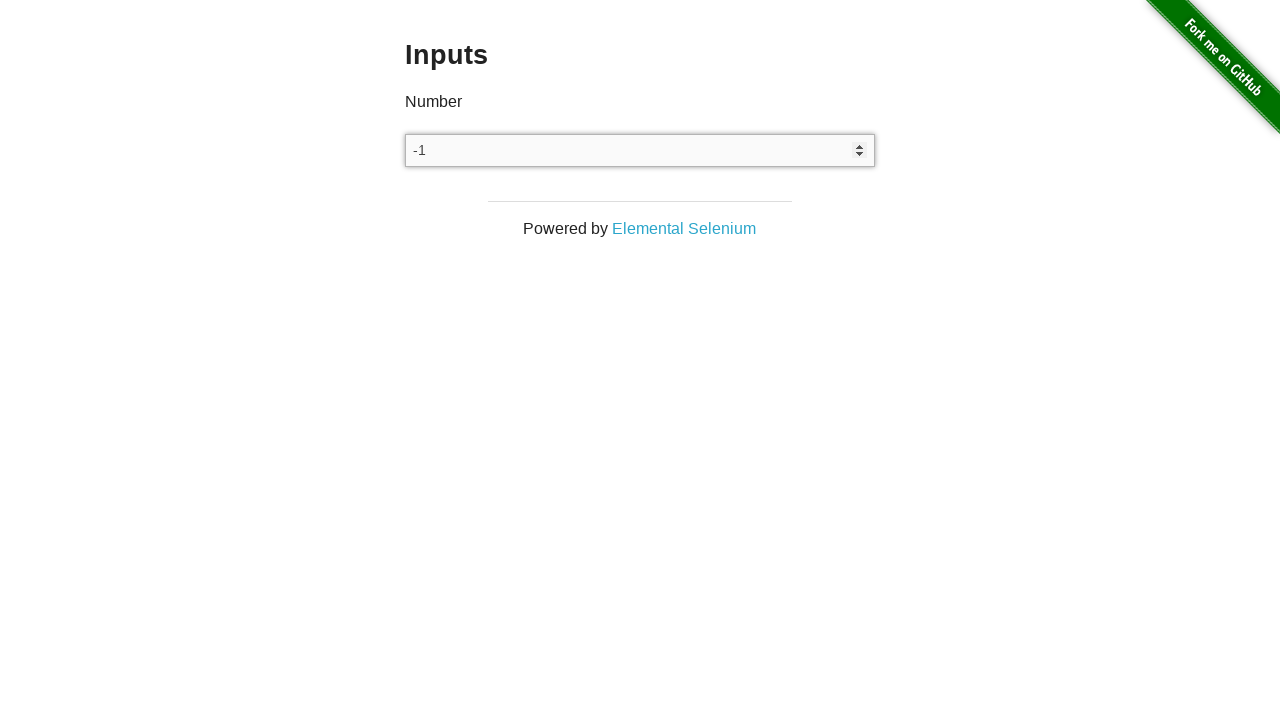

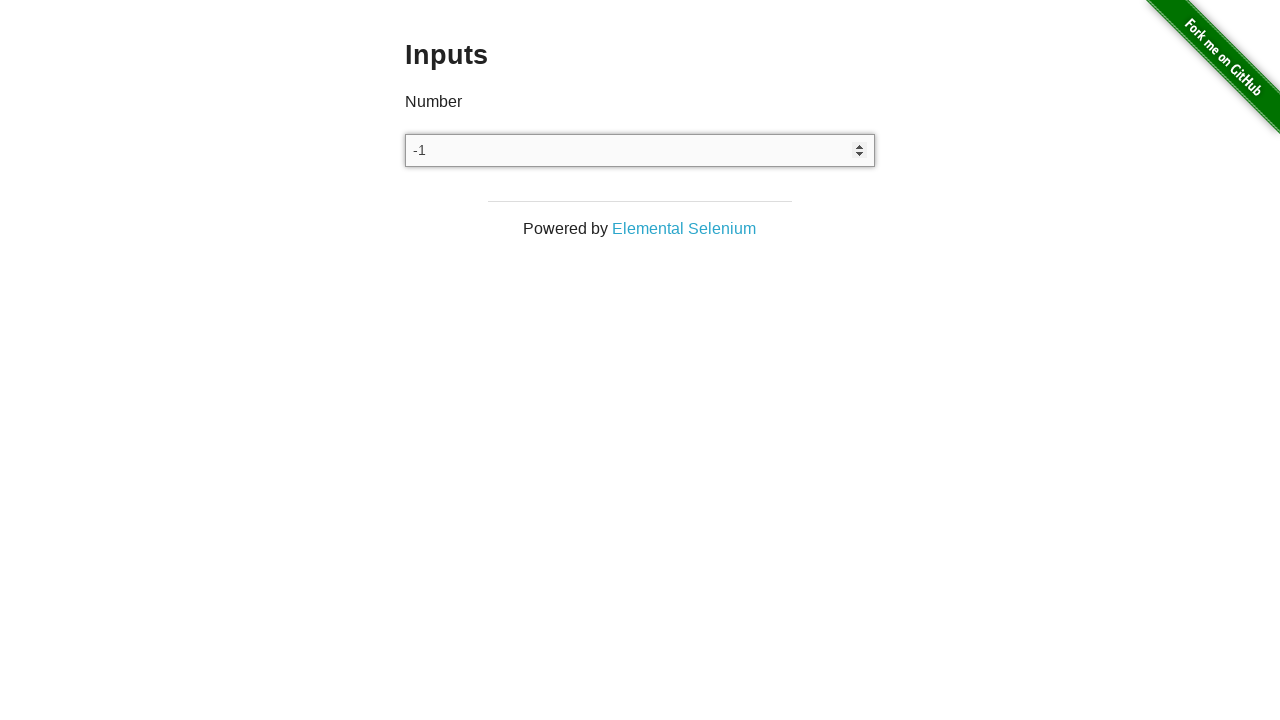